Tests the main navigation menu hover functionality on Bluestone jewelry website by iterating through all menu items and hovering over each one to trigger dropdown menus.

Starting URL: https://bluestone.com

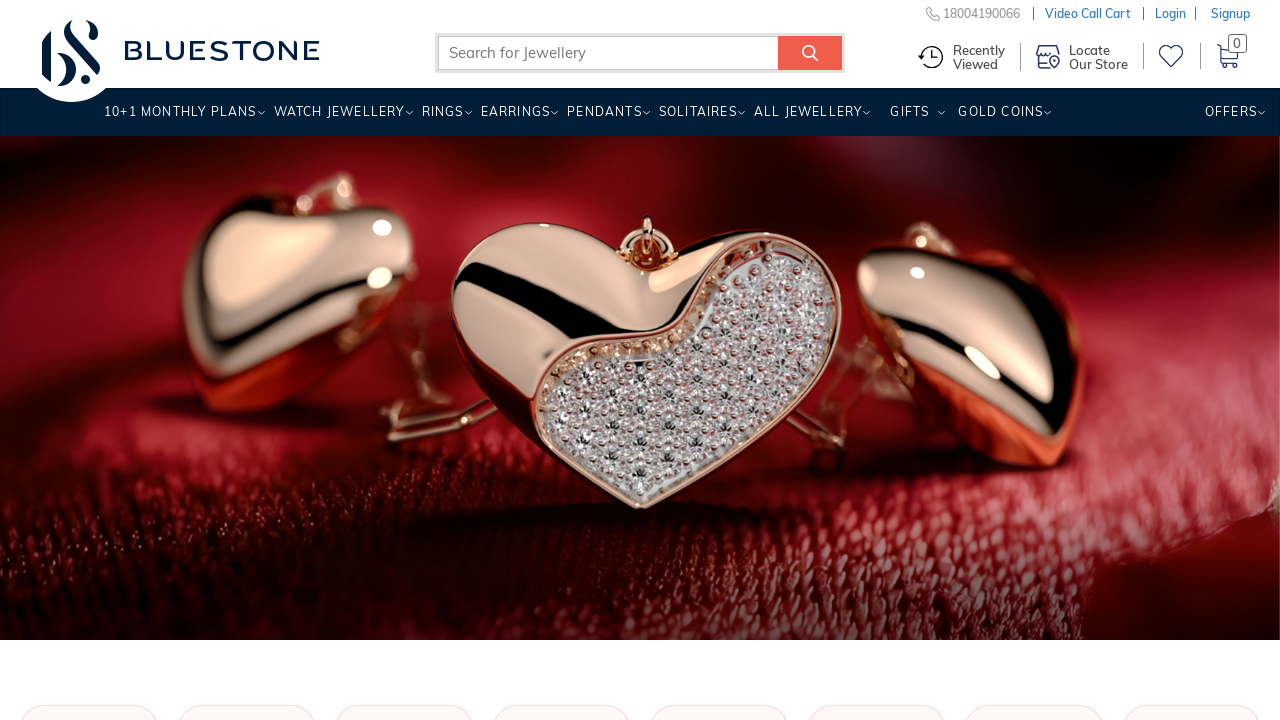

Main navigation menu loaded
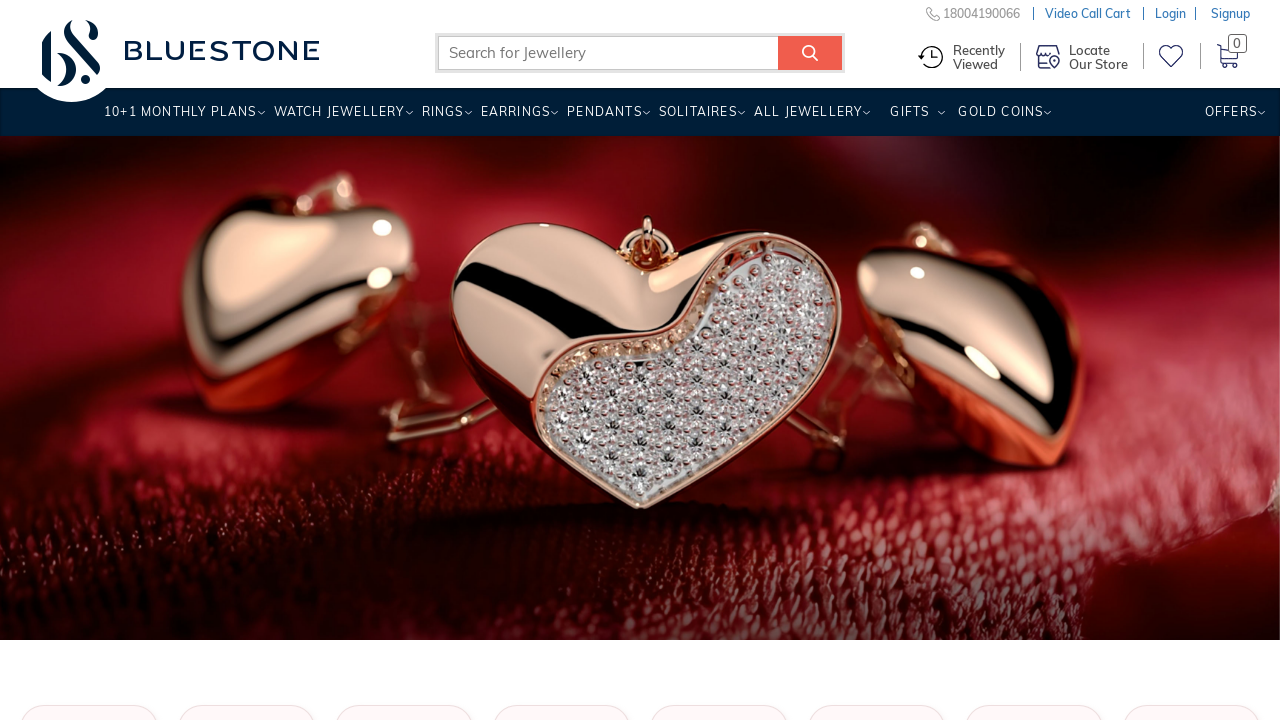

Located all main menu items
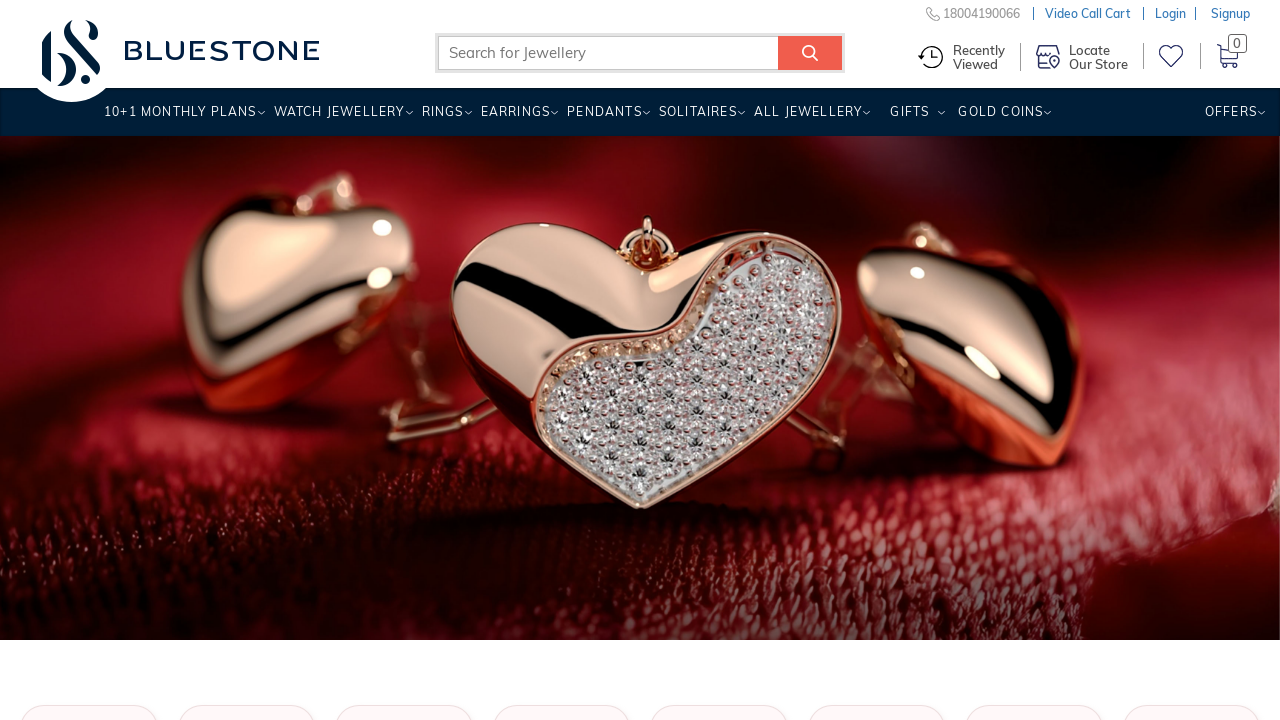

Found 10 menu items in main navigation
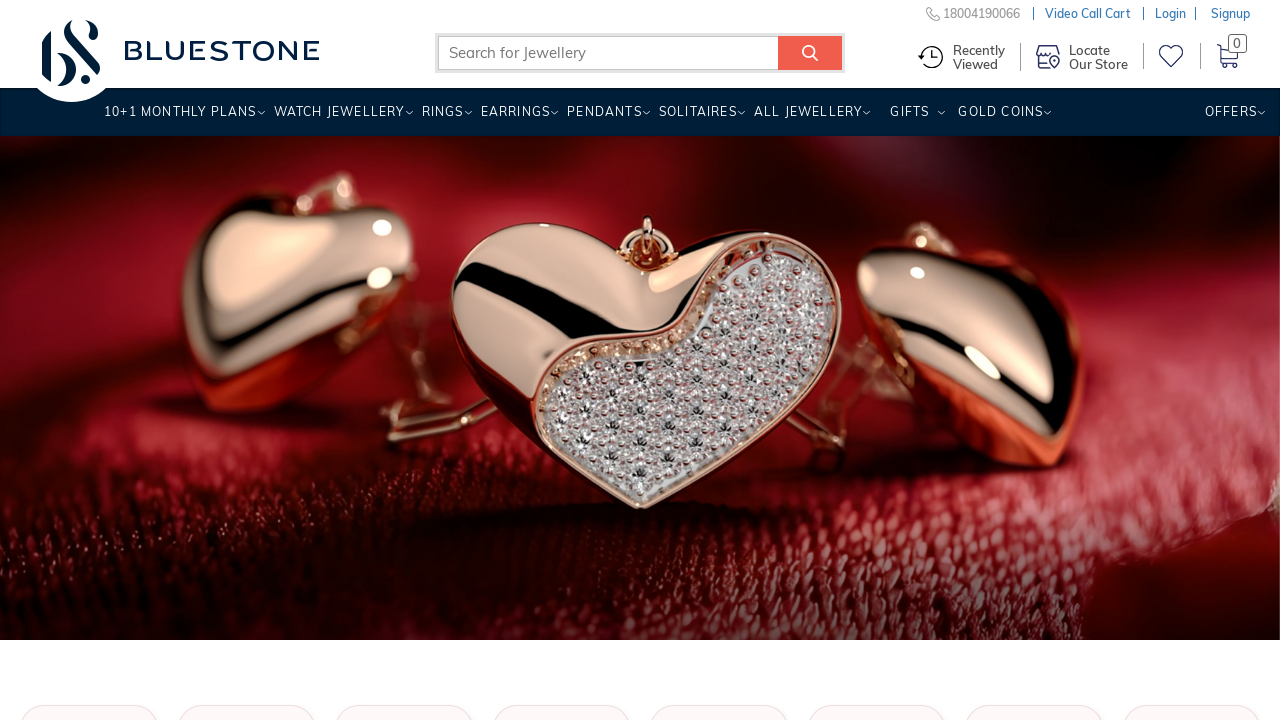

Hovered over menu item 1 of 10 at (180, 119) on xpath=//ul[@class='wh-main-menu']/li >> nth=0
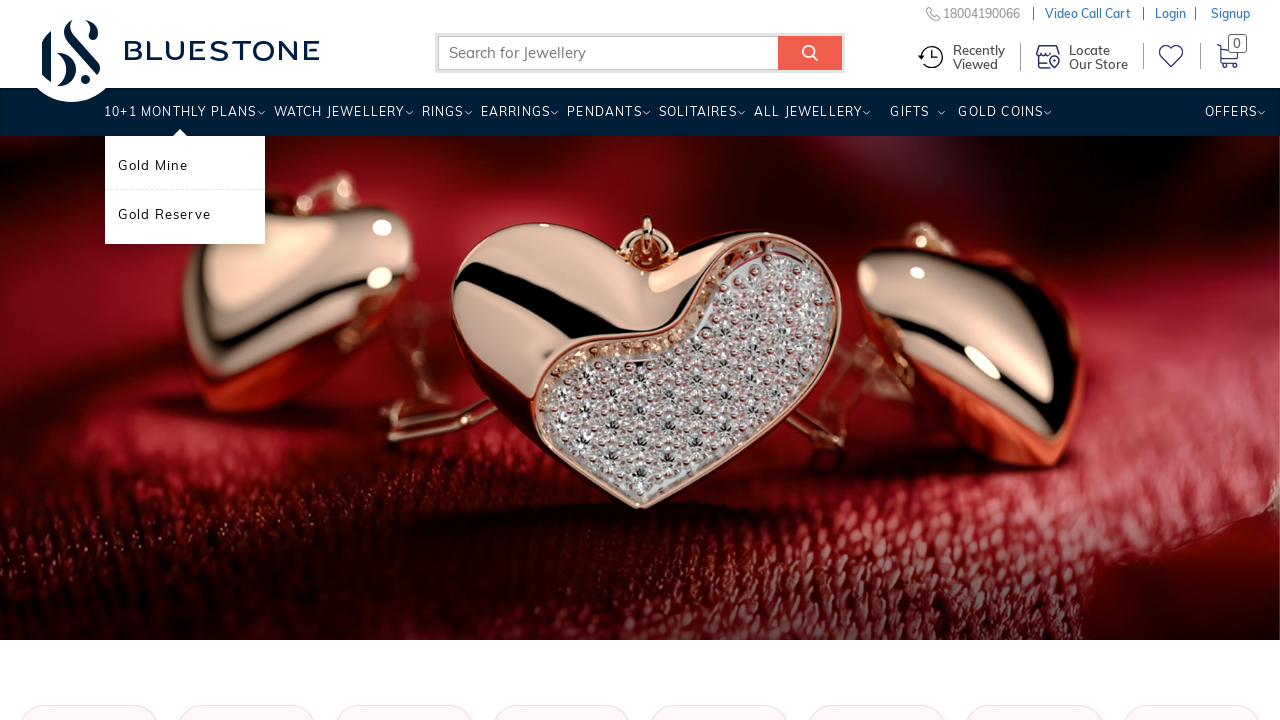

Waited 500ms for dropdown menu to appear for item 1
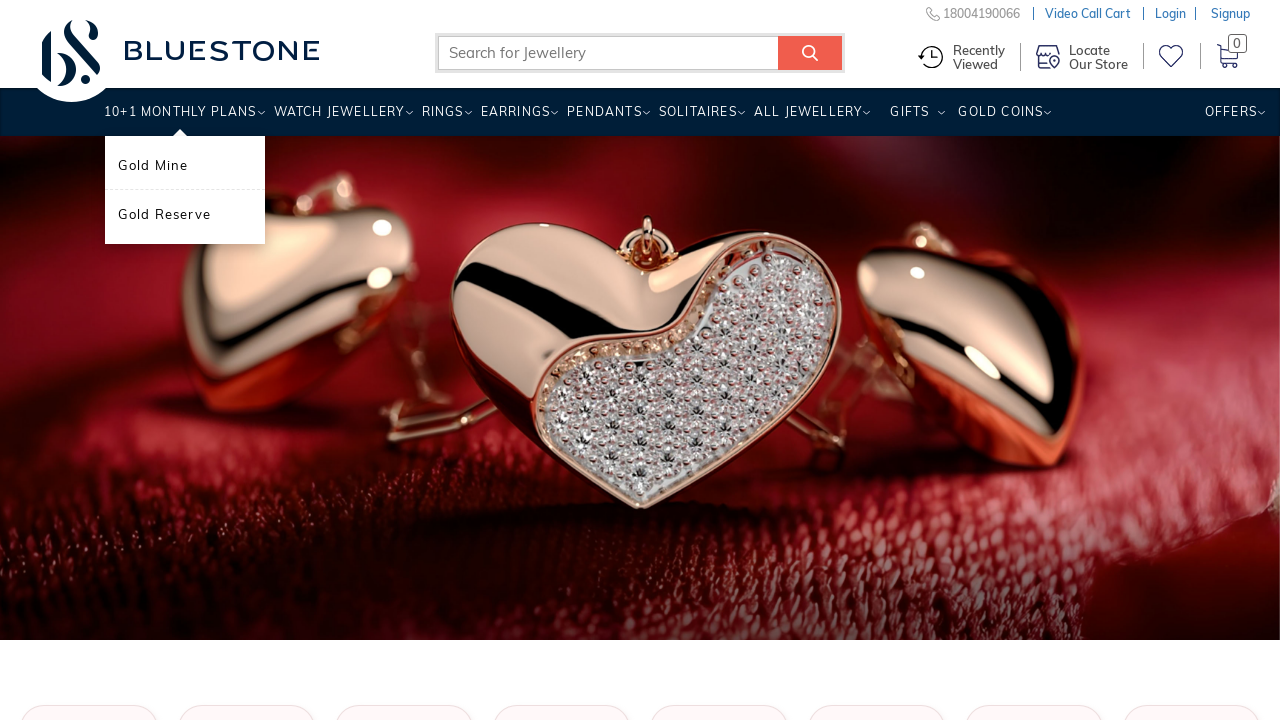

Hovered over menu item 2 of 10 at (339, 119) on xpath=//ul[@class='wh-main-menu']/li >> nth=1
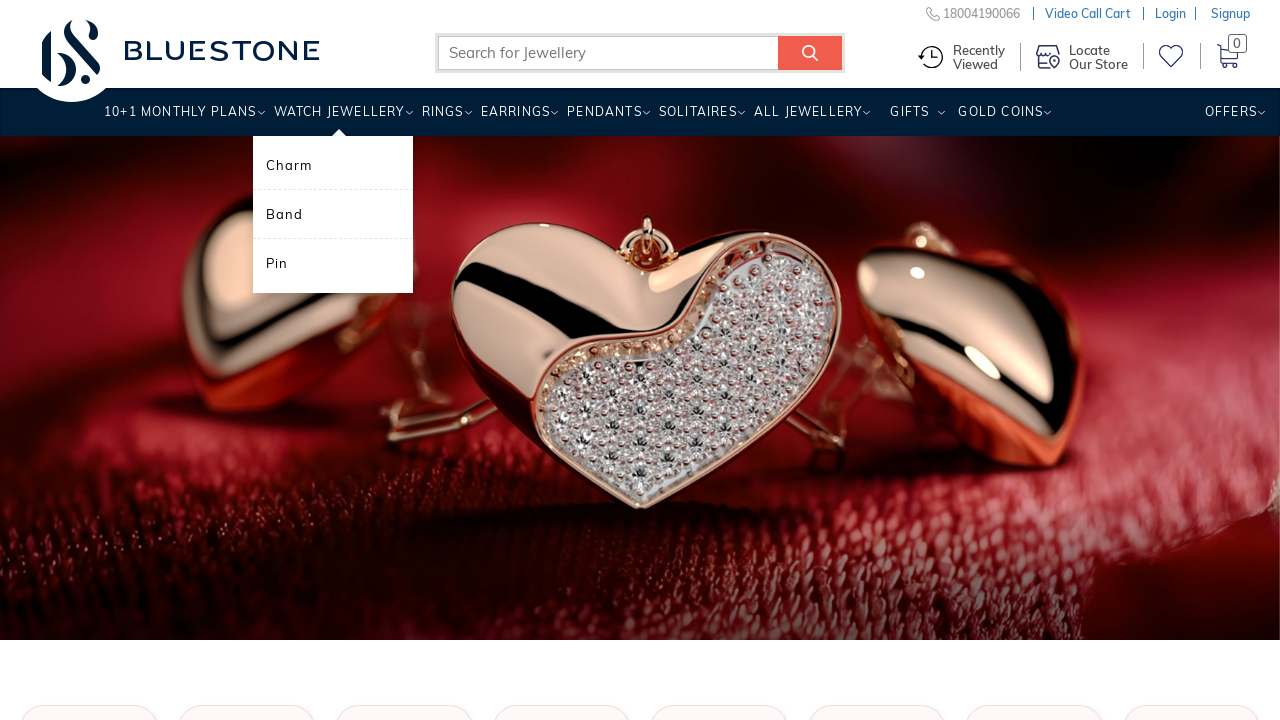

Waited 500ms for dropdown menu to appear for item 2
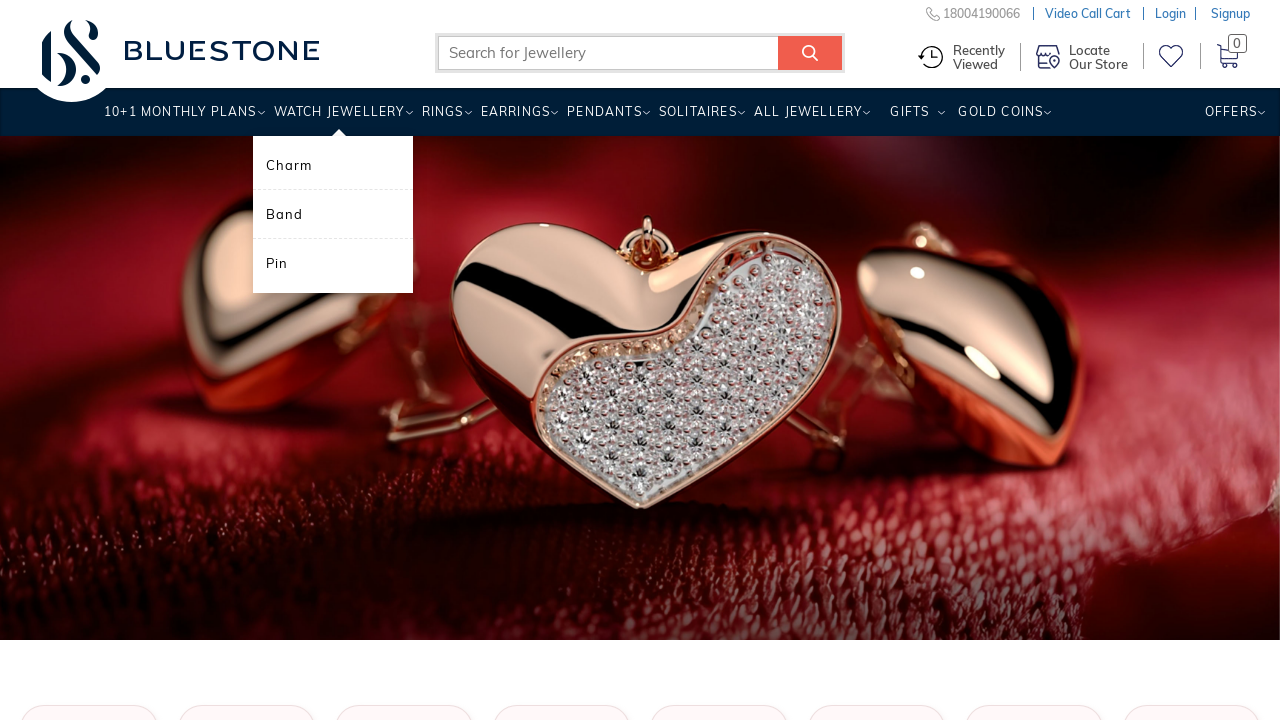

Hovered over menu item 3 of 10 at (442, 119) on xpath=//ul[@class='wh-main-menu']/li >> nth=2
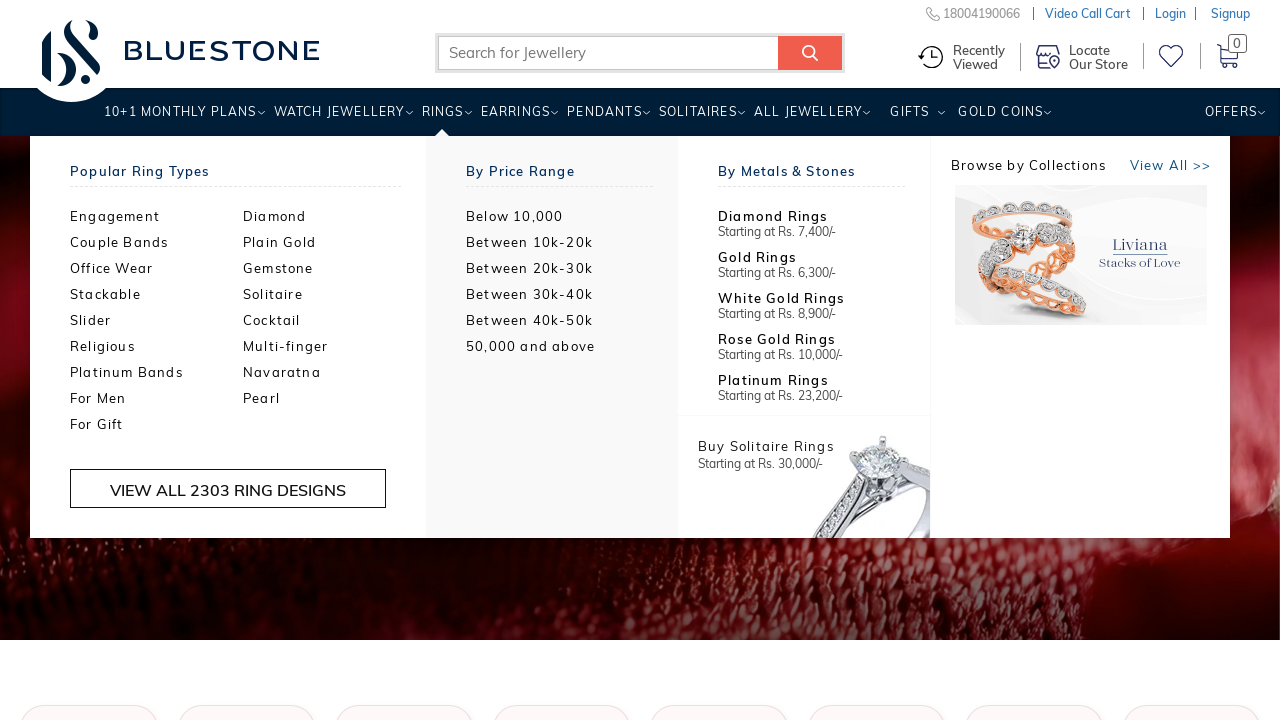

Waited 500ms for dropdown menu to appear for item 3
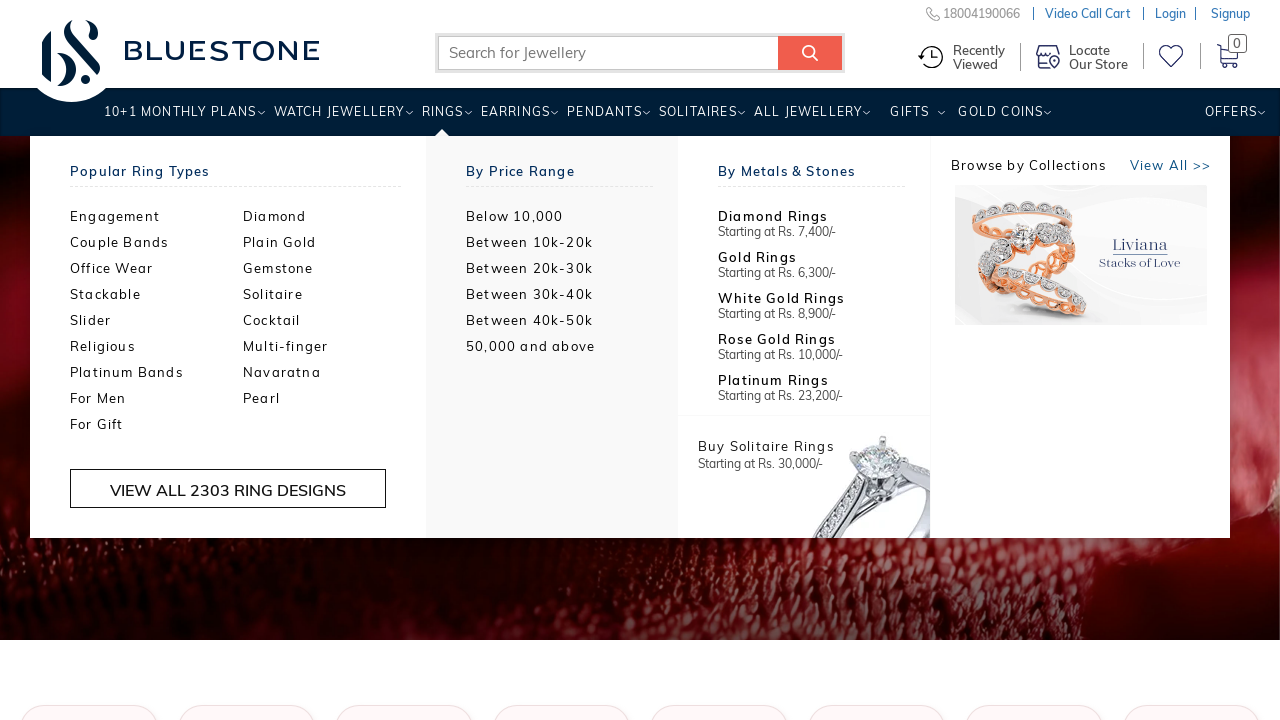

Hovered over menu item 4 of 10 at (515, 119) on xpath=//ul[@class='wh-main-menu']/li >> nth=3
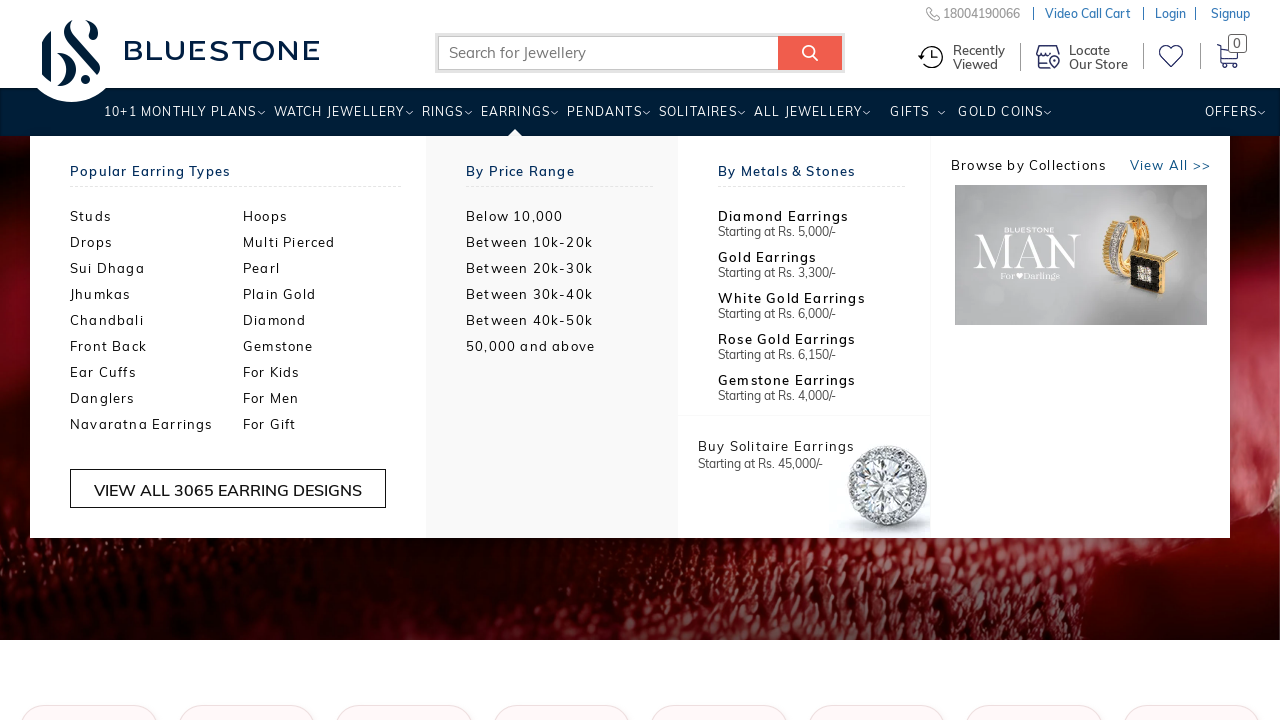

Waited 500ms for dropdown menu to appear for item 4
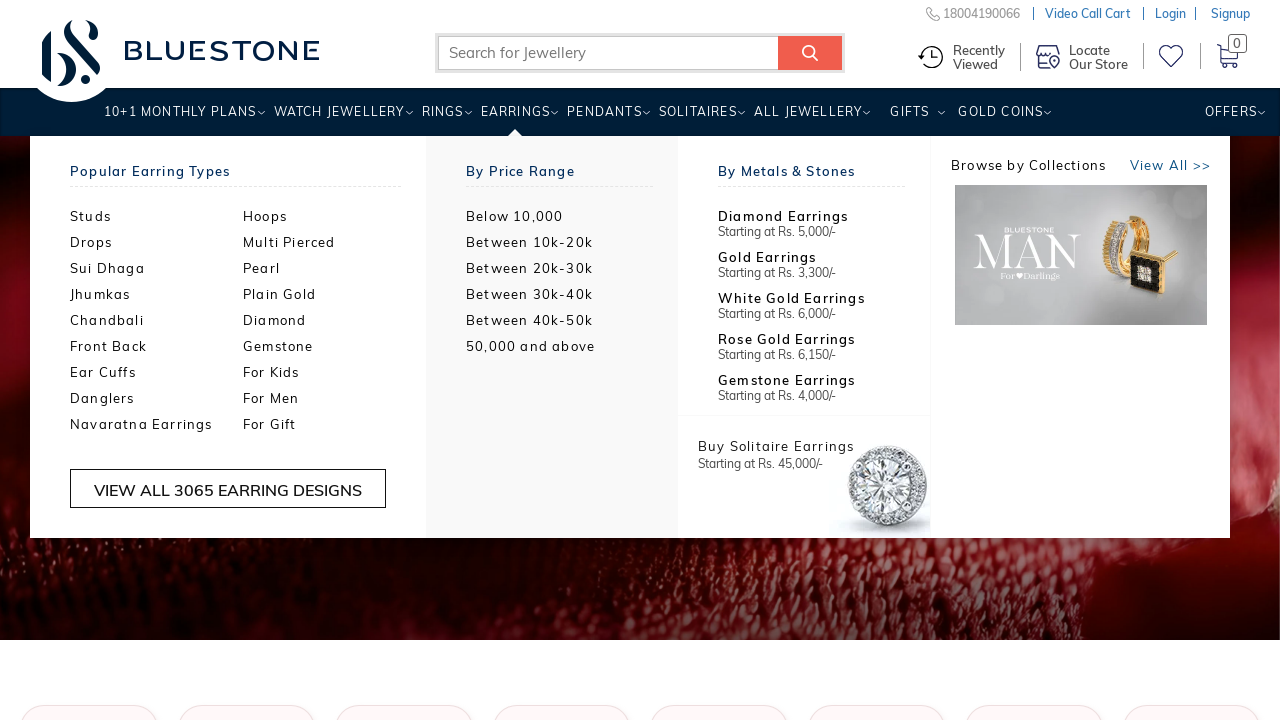

Hovered over menu item 5 of 10 at (604, 119) on xpath=//ul[@class='wh-main-menu']/li >> nth=4
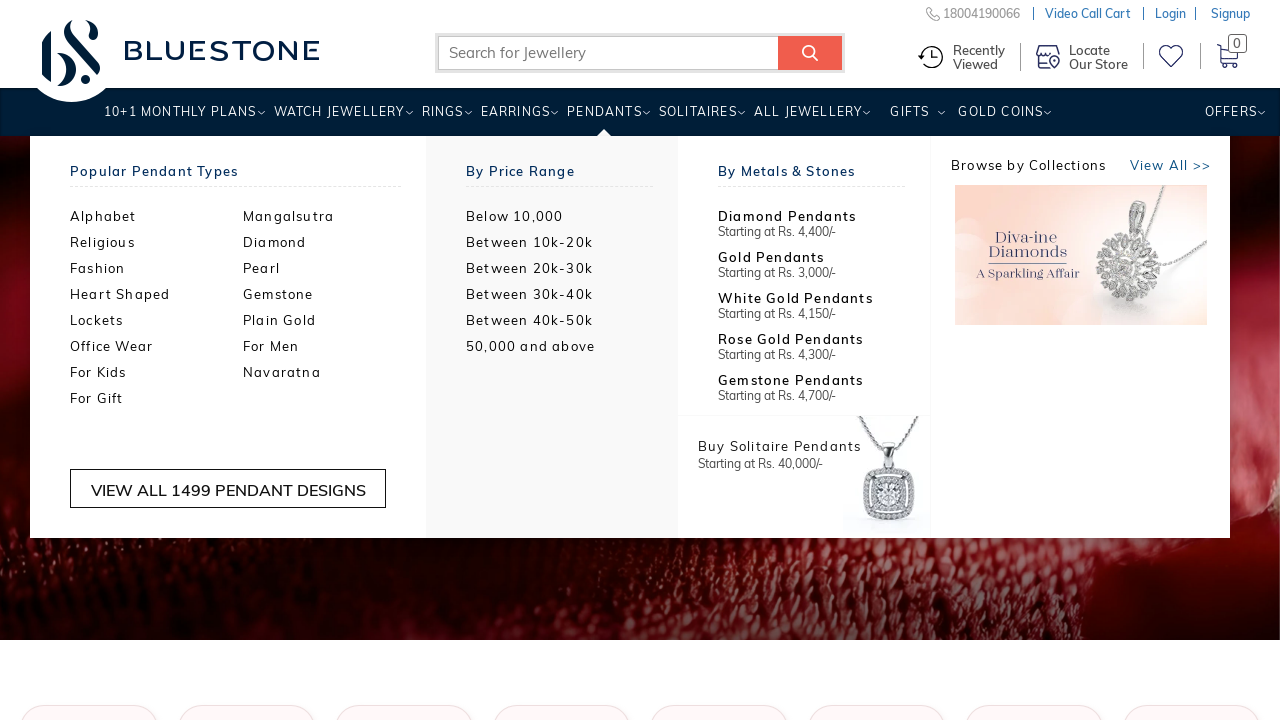

Waited 500ms for dropdown menu to appear for item 5
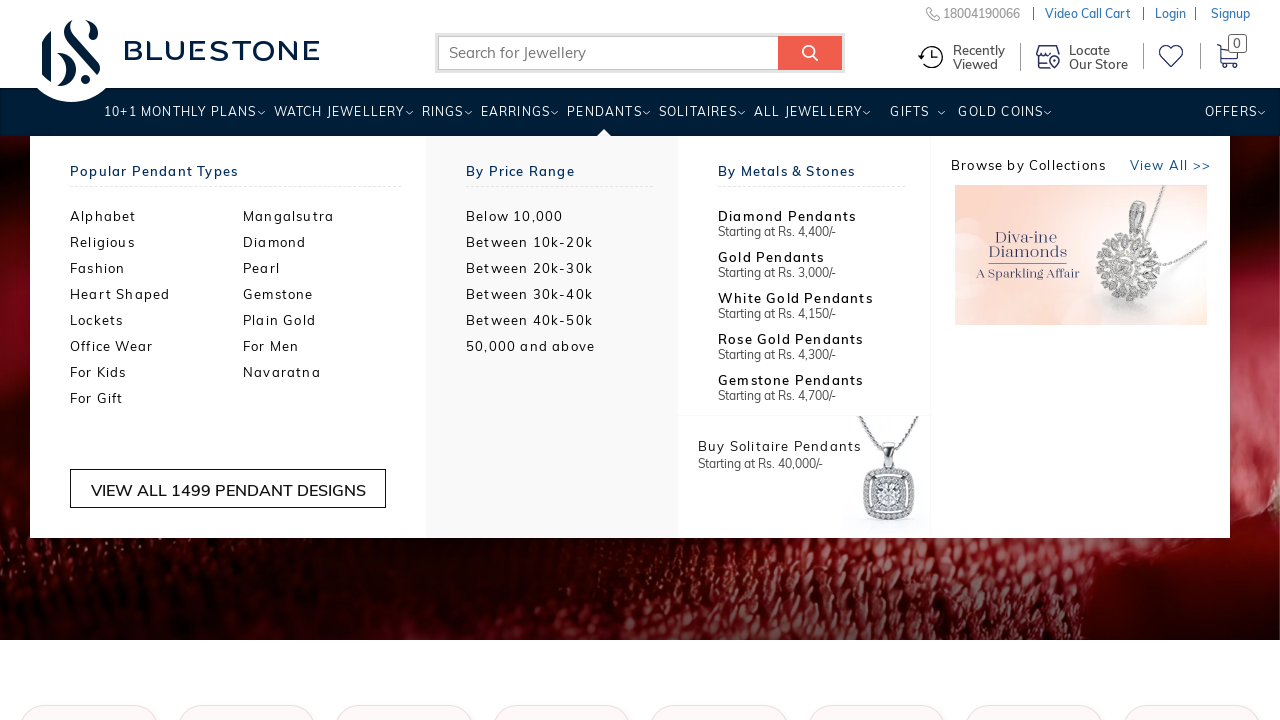

Hovered over menu item 6 of 10 at (697, 119) on xpath=//ul[@class='wh-main-menu']/li >> nth=5
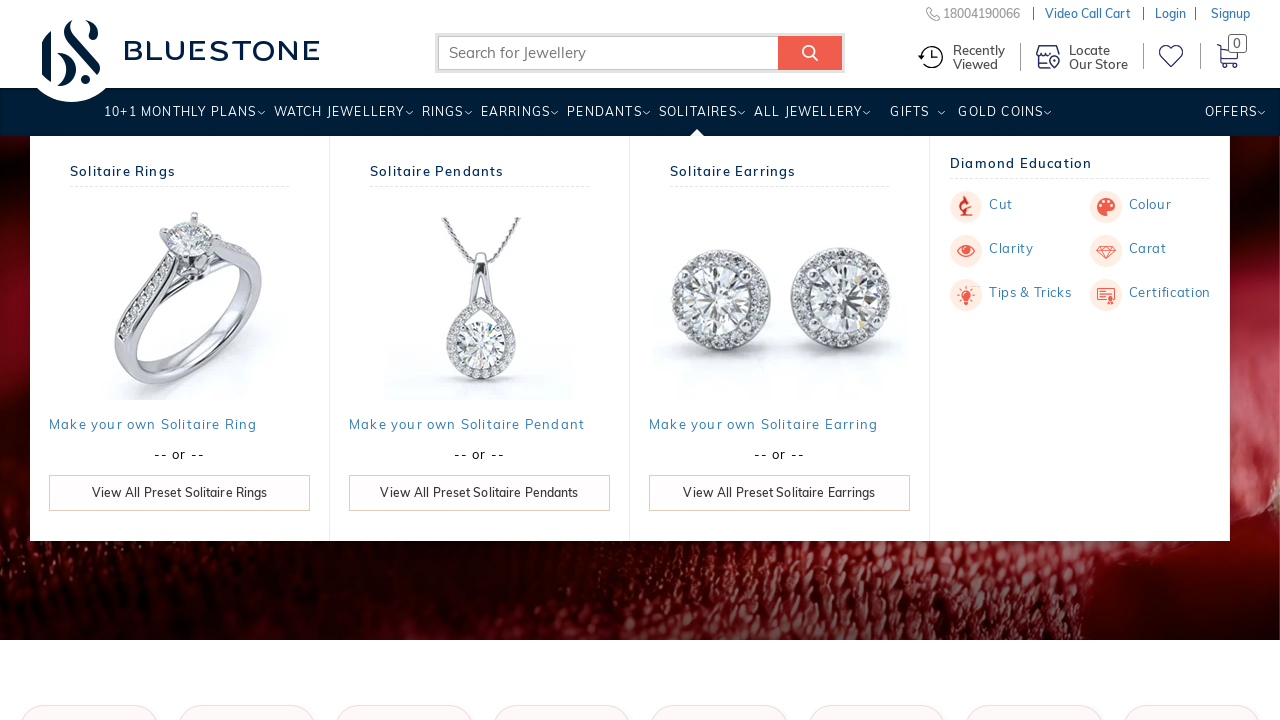

Waited 500ms for dropdown menu to appear for item 6
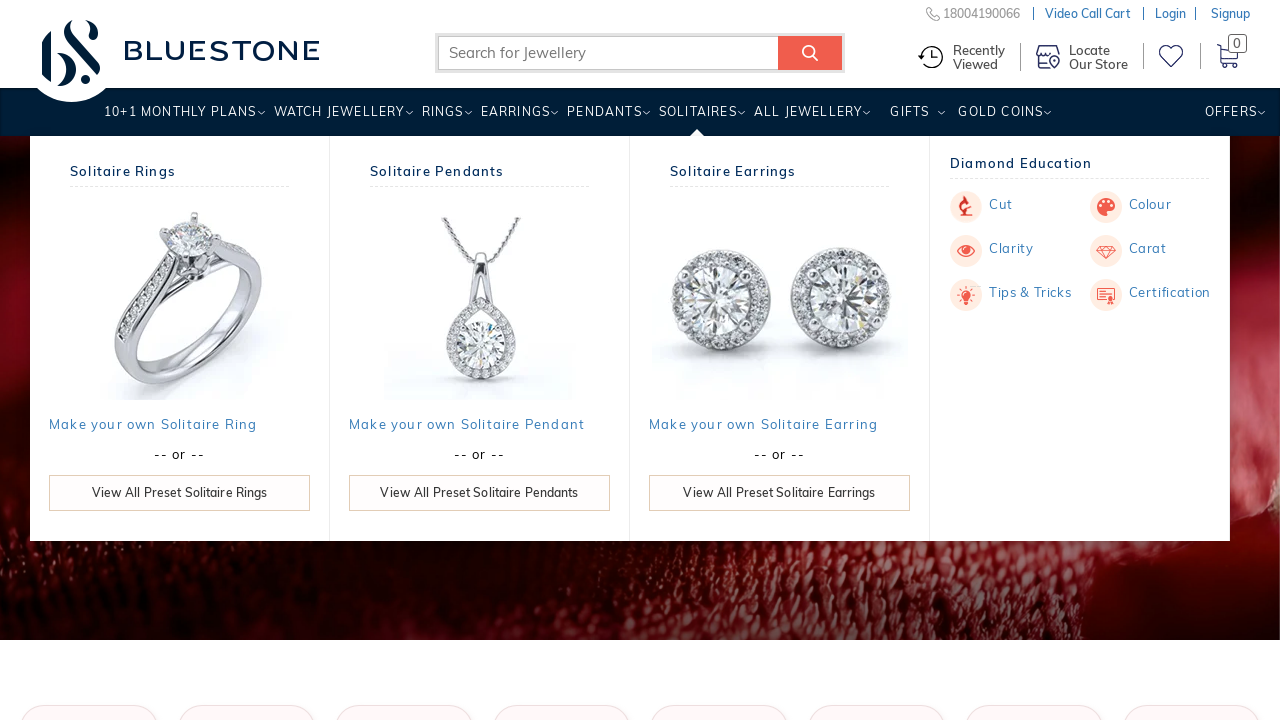

Hovered over menu item 7 of 10 at (808, 119) on xpath=//ul[@class='wh-main-menu']/li >> nth=6
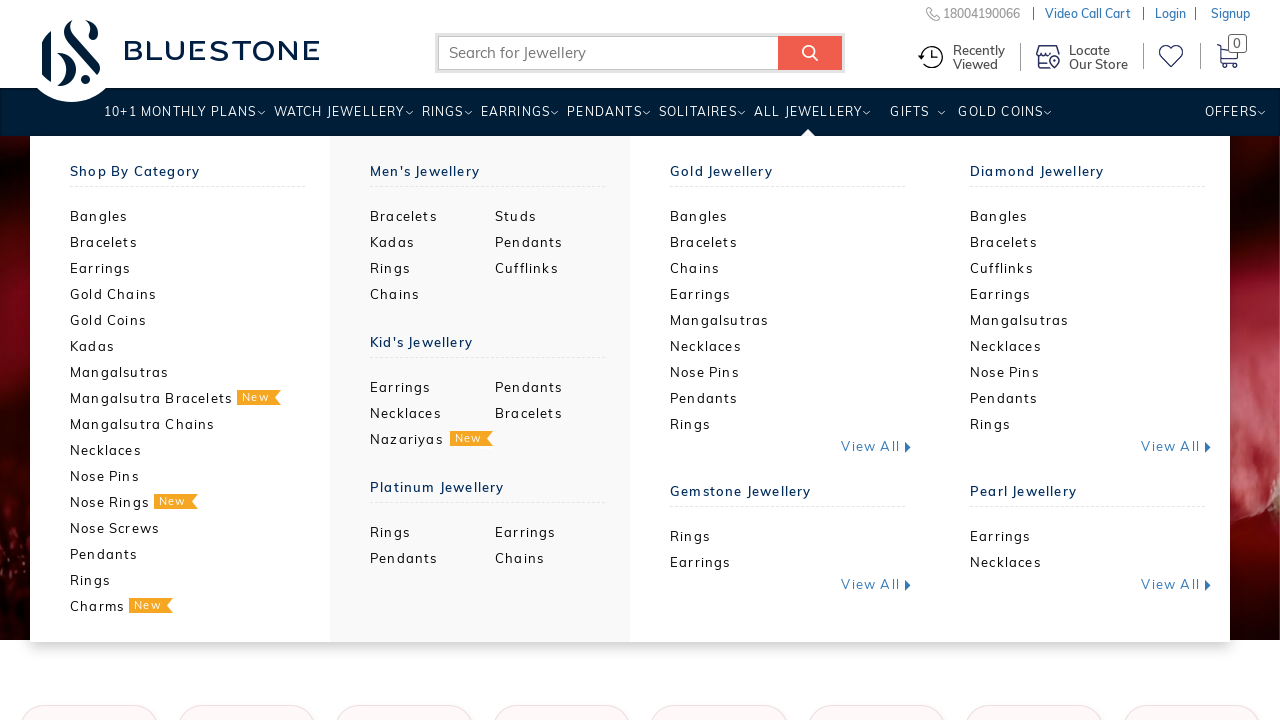

Waited 500ms for dropdown menu to appear for item 7
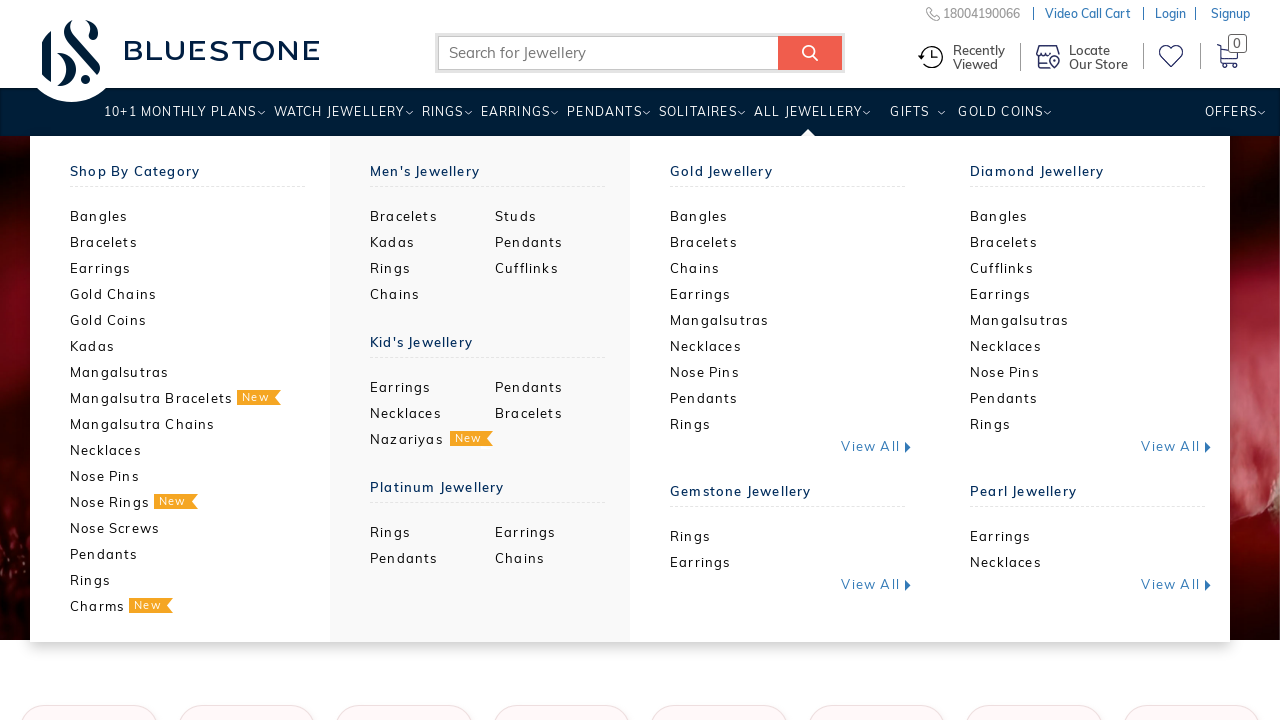

Hovered over menu item 8 of 10 at (910, 119) on xpath=//ul[@class='wh-main-menu']/li >> nth=7
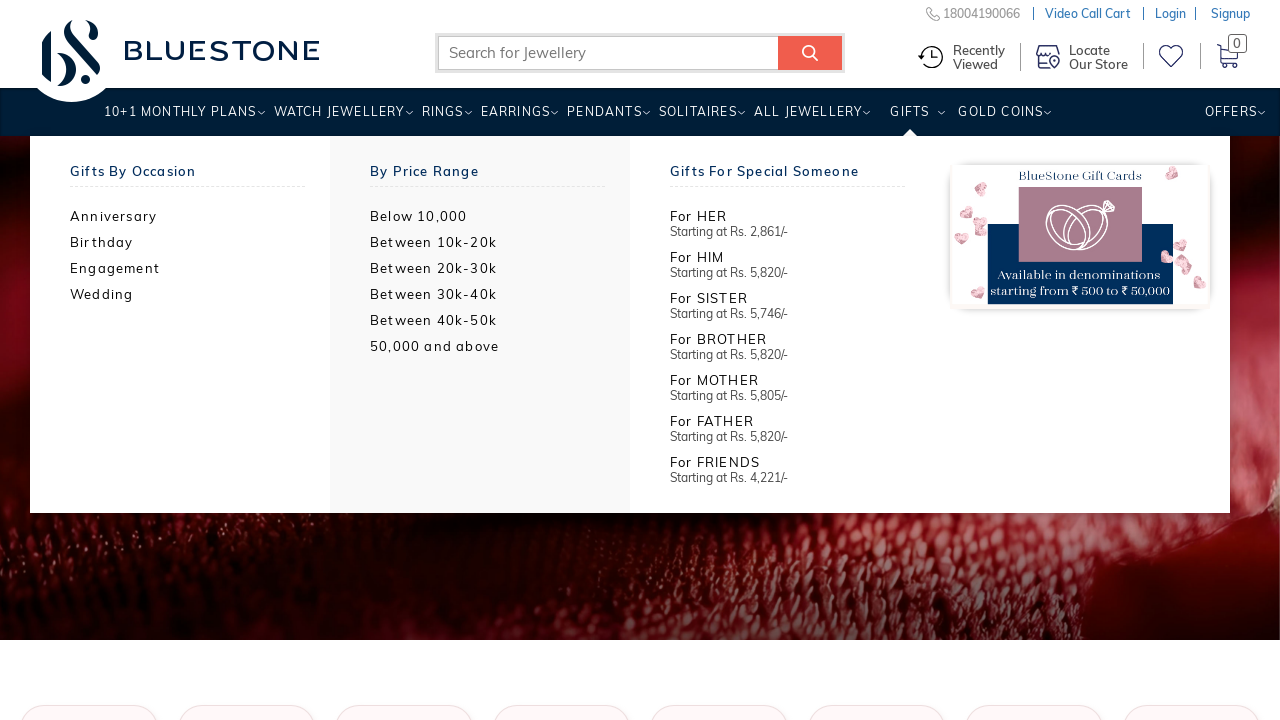

Waited 500ms for dropdown menu to appear for item 8
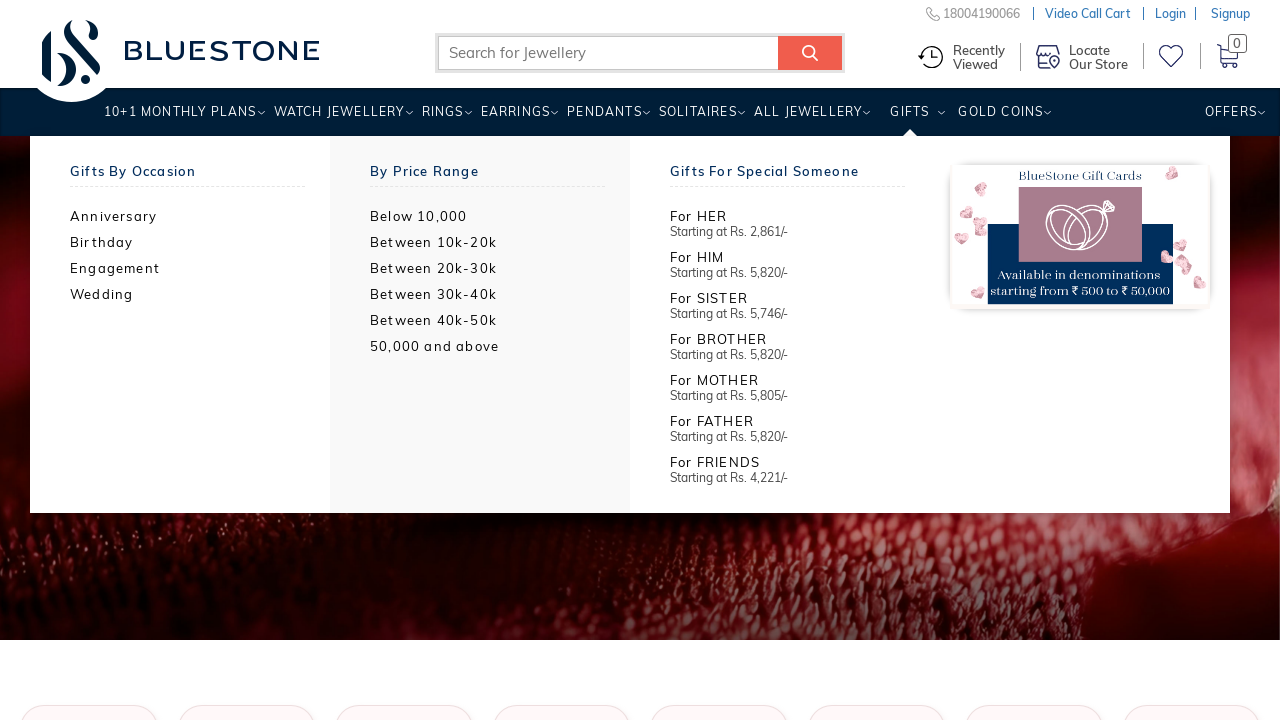

Hovered over menu item 9 of 10 at (1000, 119) on xpath=//ul[@class='wh-main-menu']/li >> nth=8
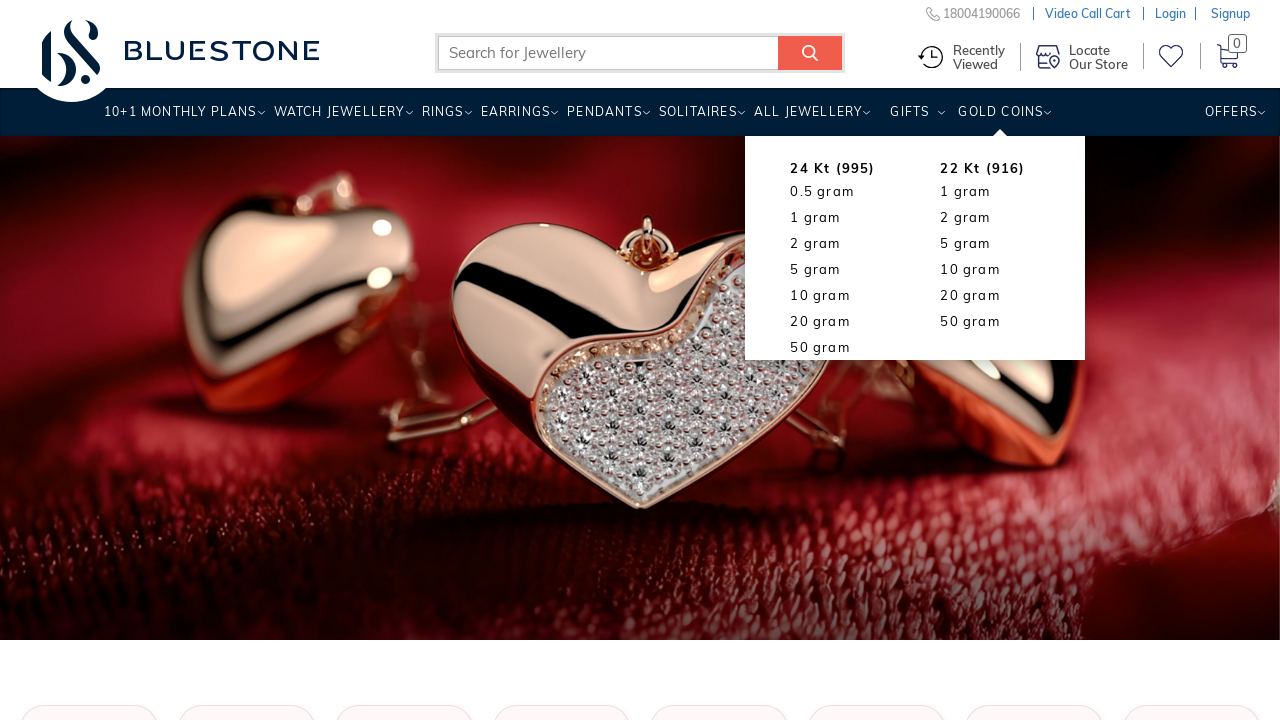

Waited 500ms for dropdown menu to appear for item 9
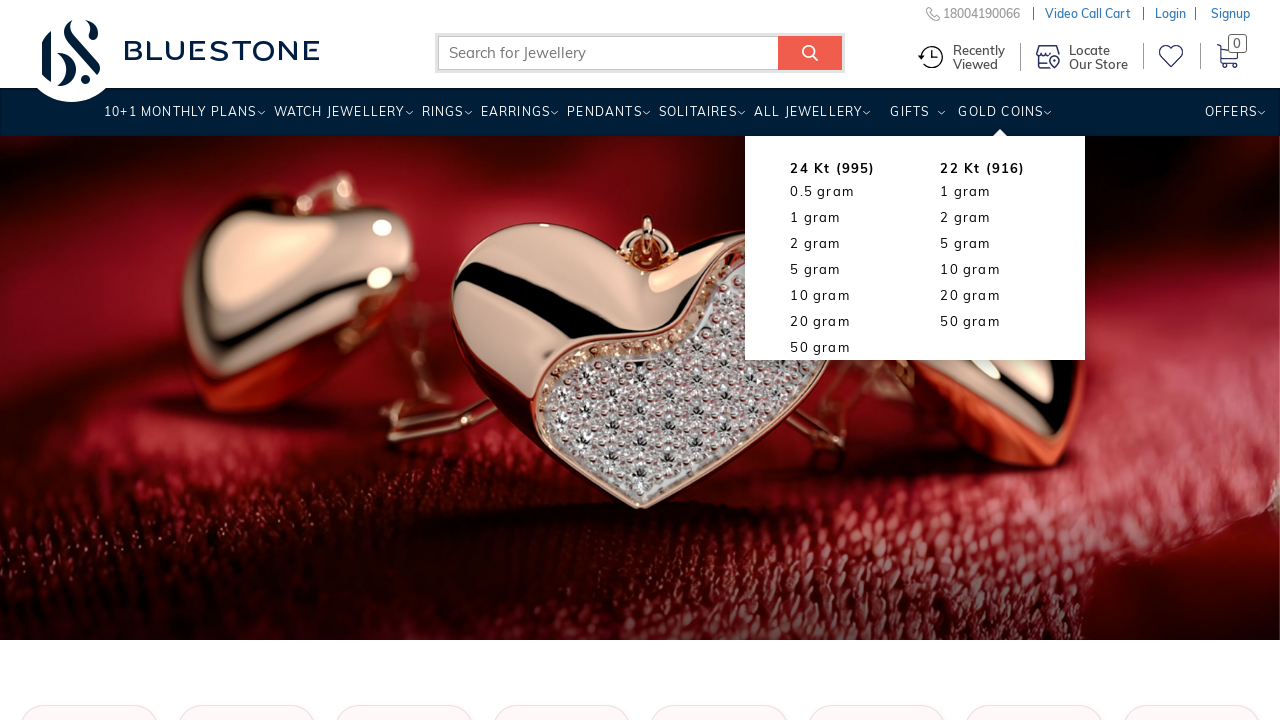

Hovered over menu item 10 of 10 at (1230, 119) on xpath=//ul[@class='wh-main-menu']/li >> nth=9
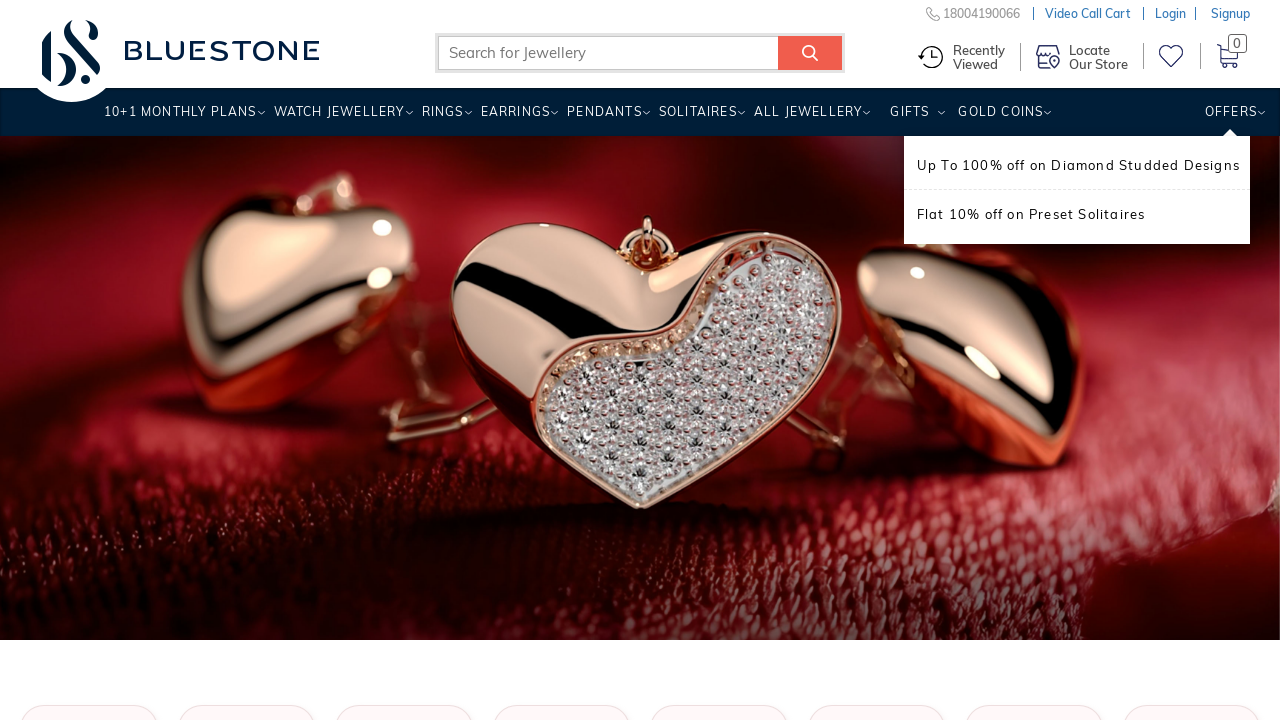

Waited 500ms for dropdown menu to appear for item 10
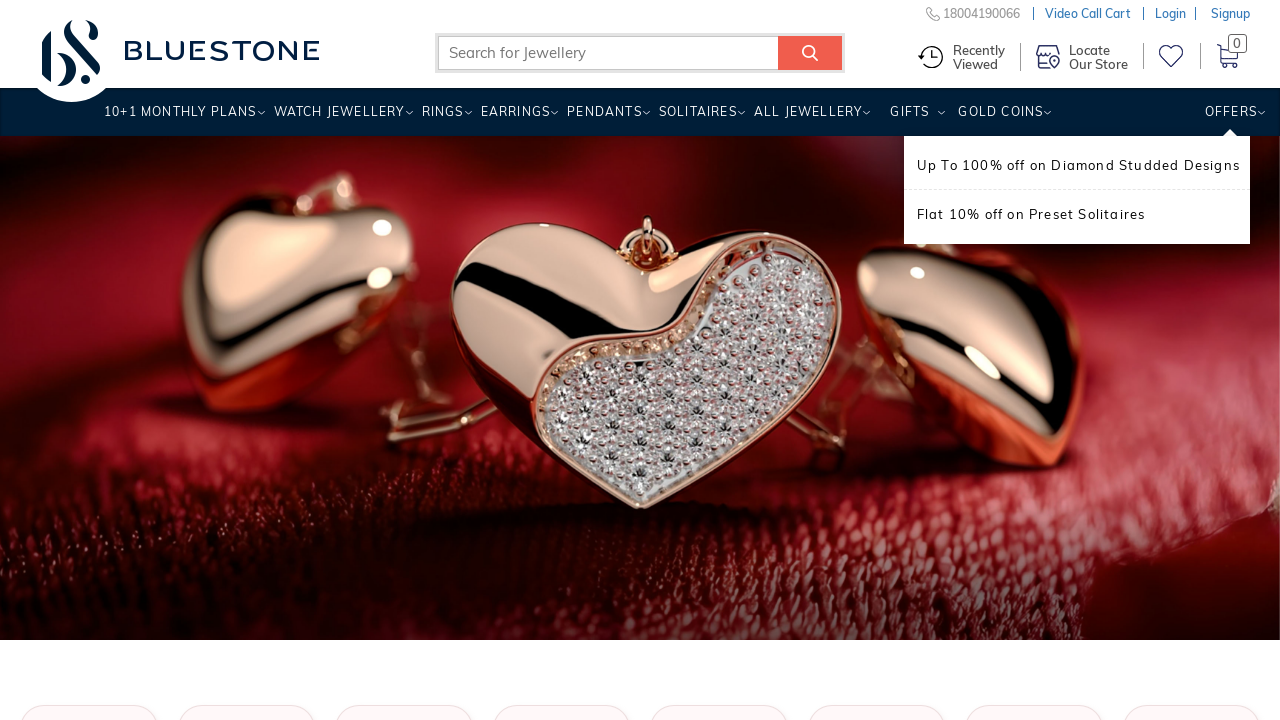

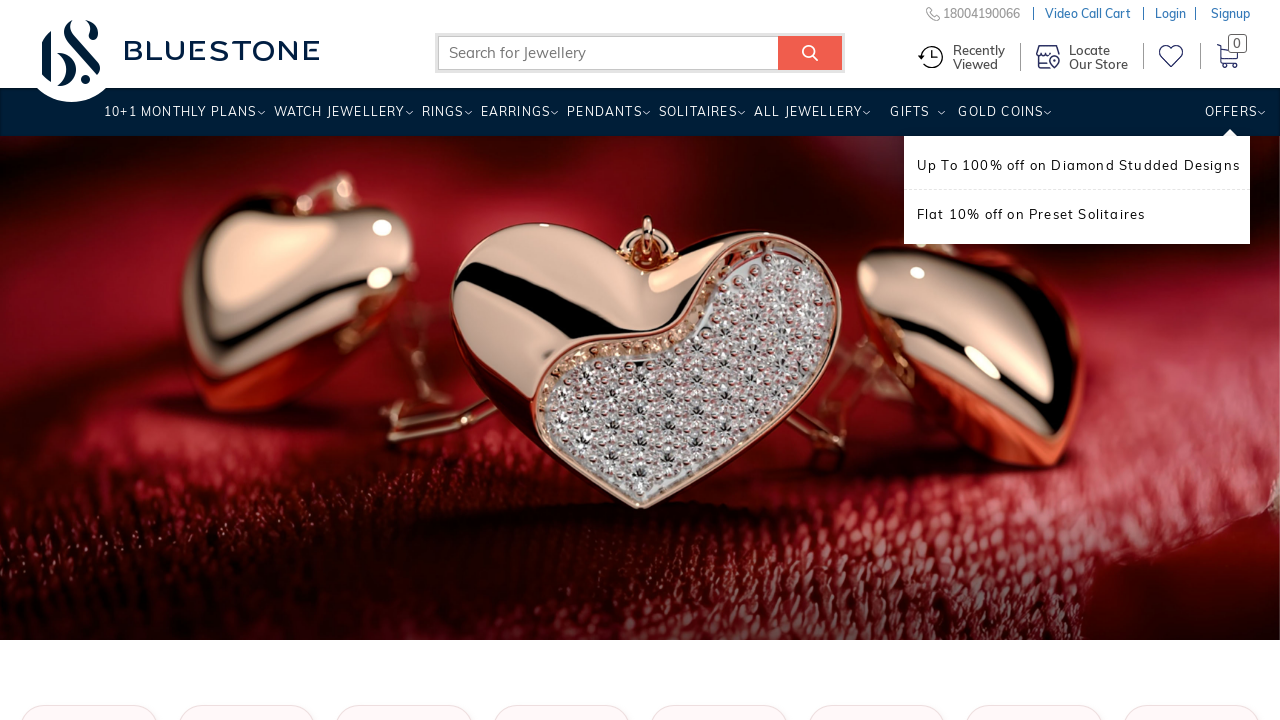